Navigates to the RedBus homepage and waits for the page to fully load

Starting URL: https://www.redbus.com/

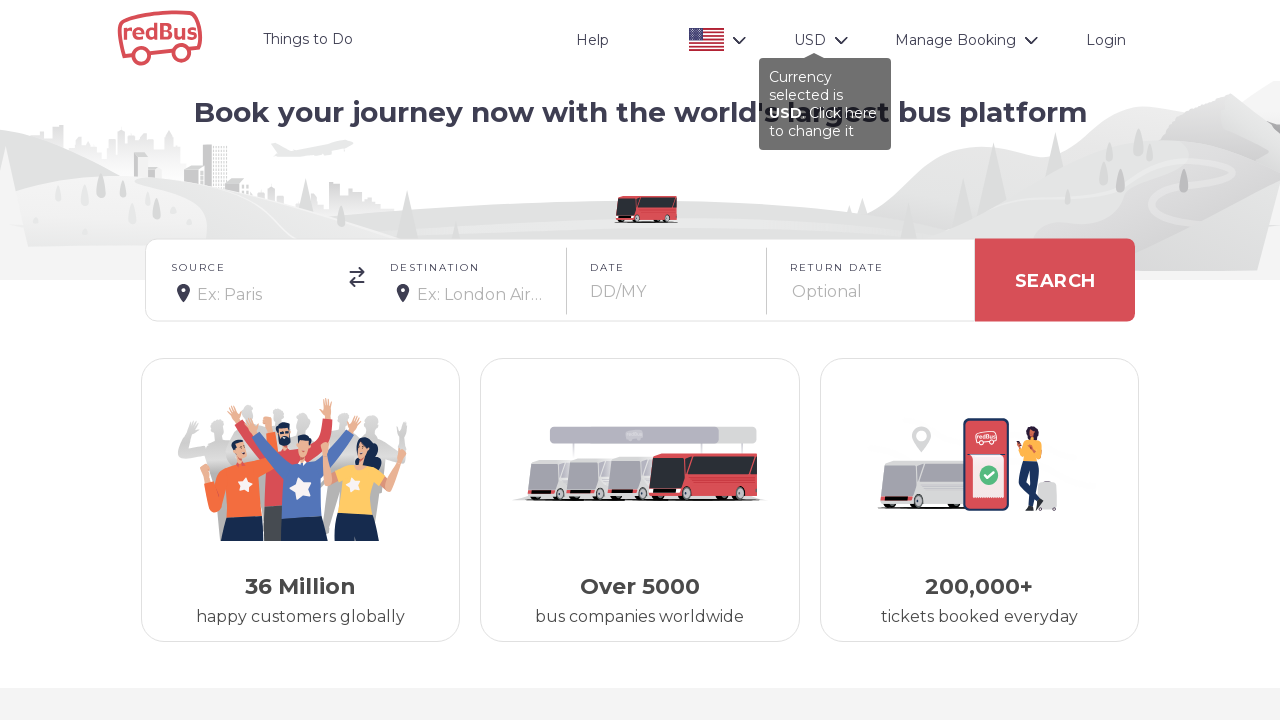

Navigated to RedBus homepage
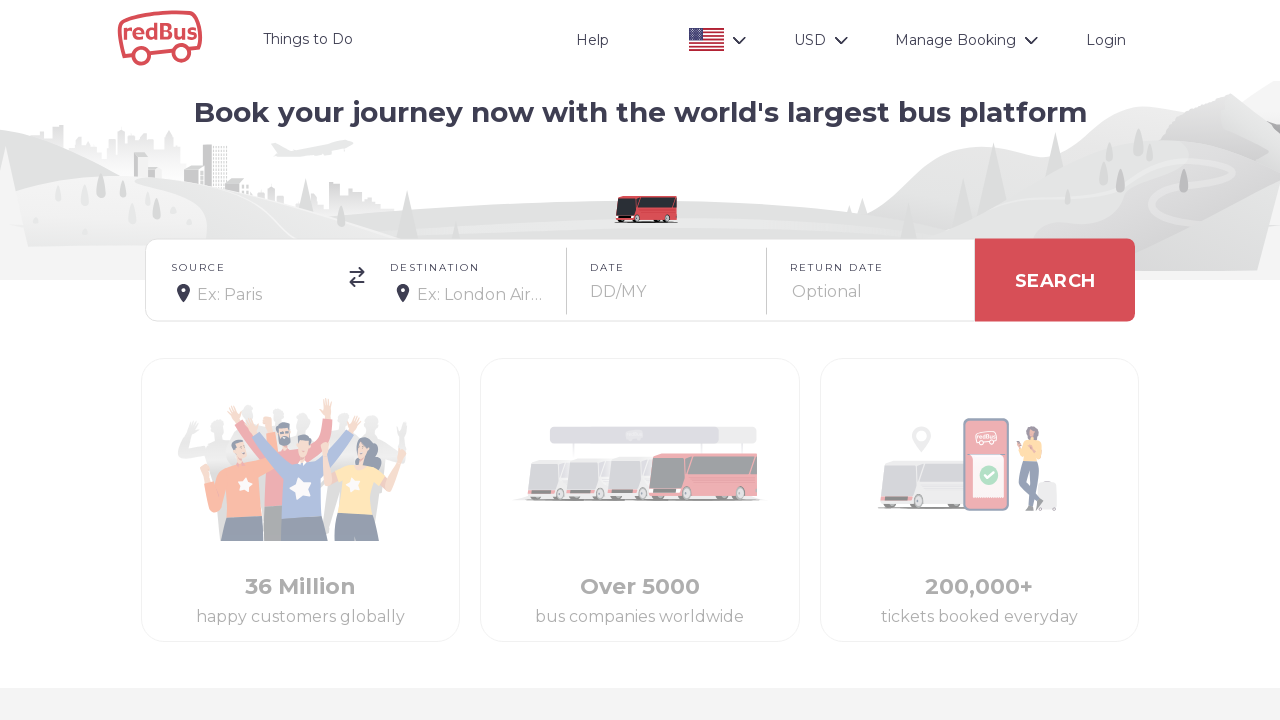

Page DOM content loaded
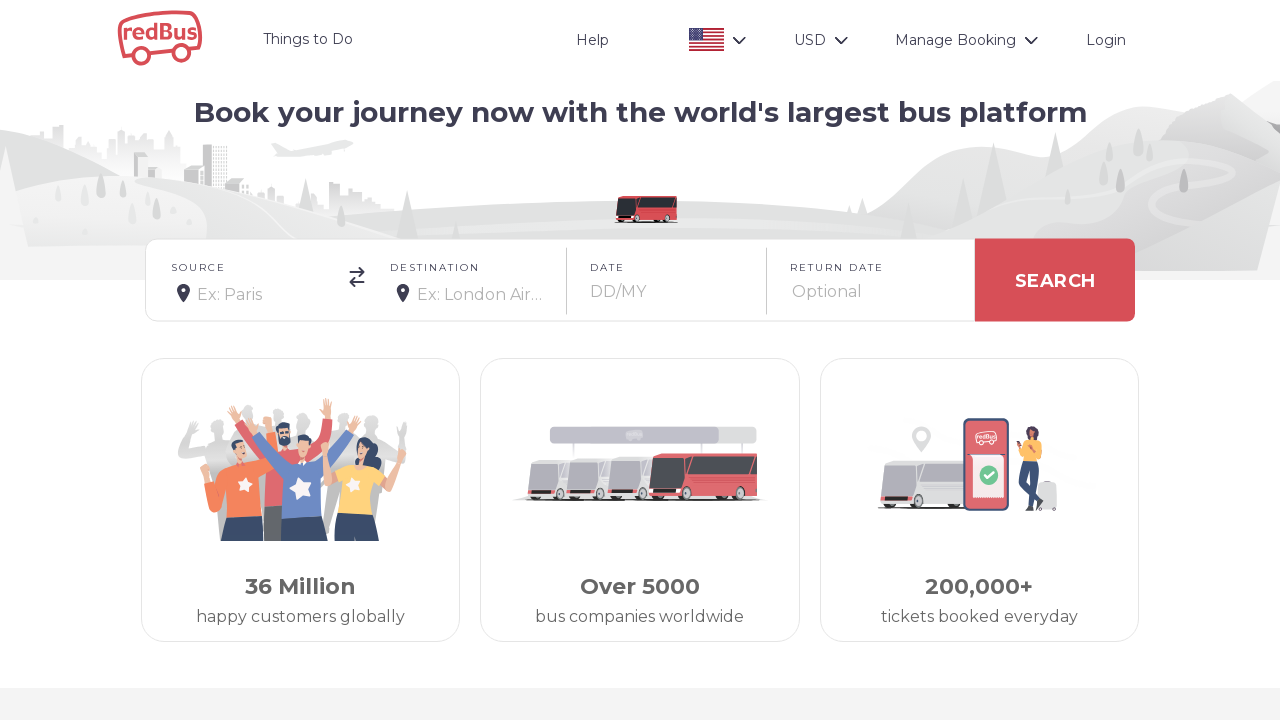

Page body element is visible
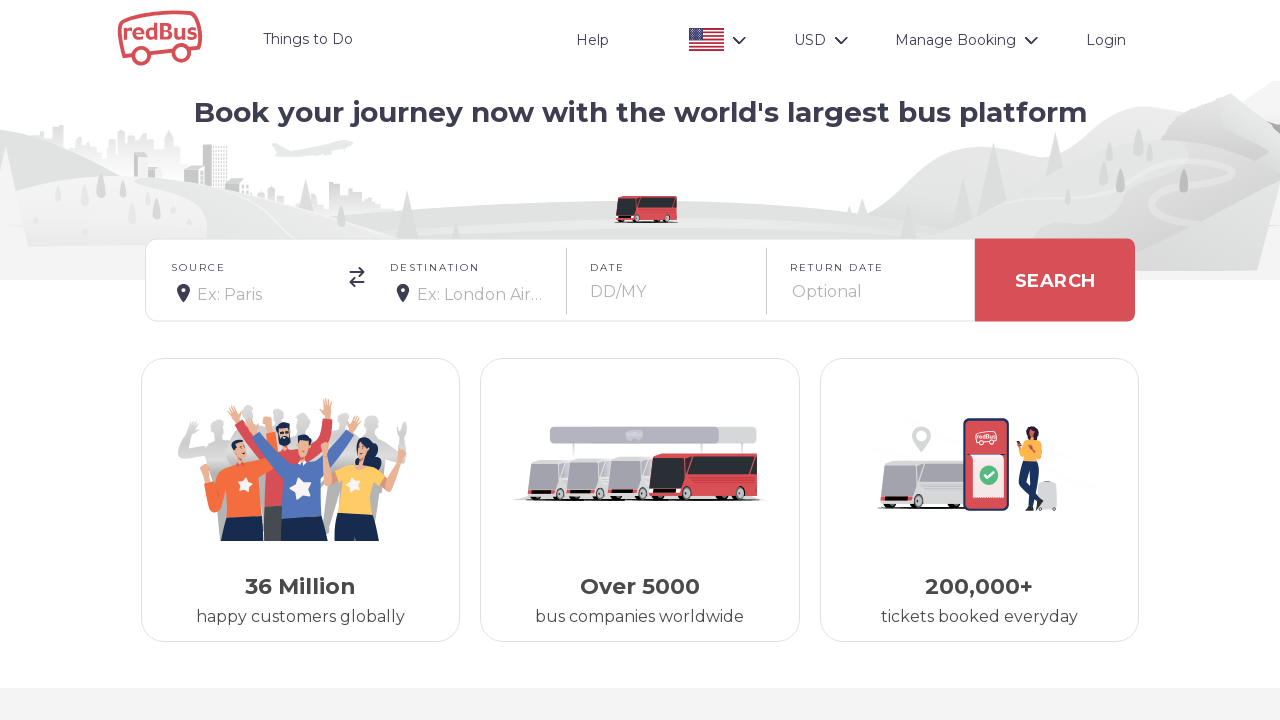

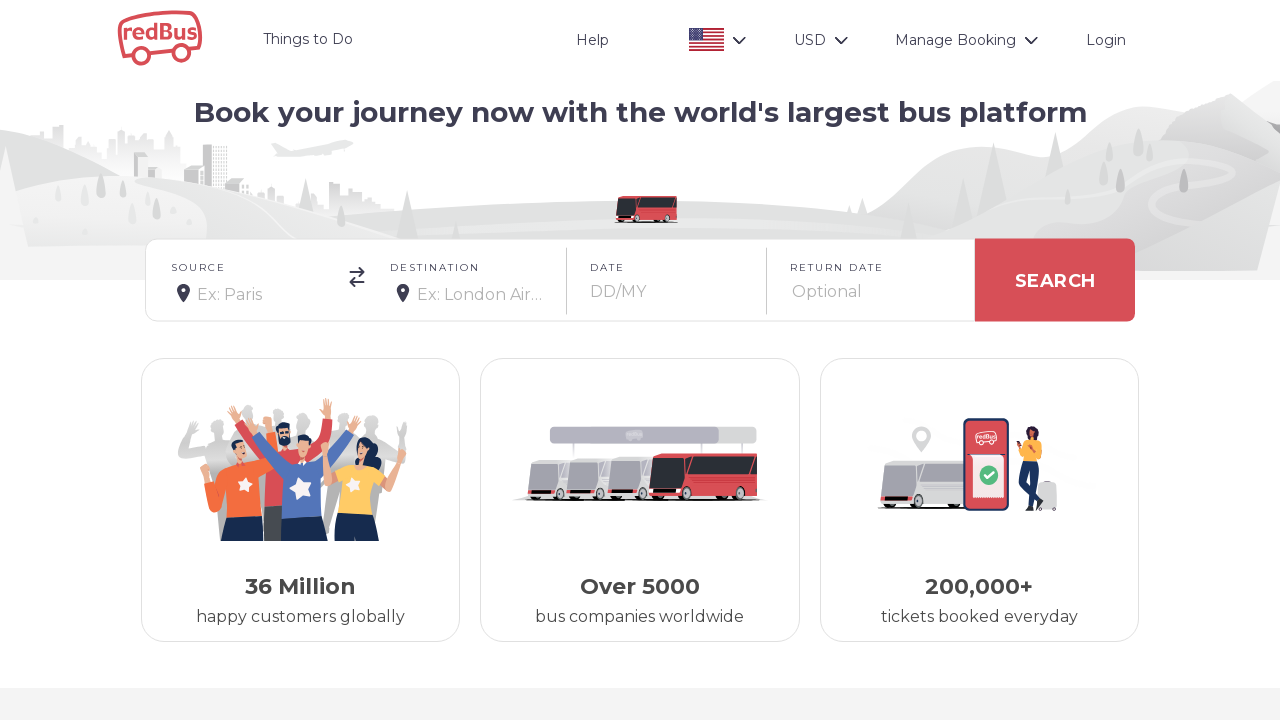